Tests checkbox functionality by navigating to a practice page and interacting with a checkbox element

Starting URL: https://www.tutorialspoint.com/selenium/practice/check-box.php

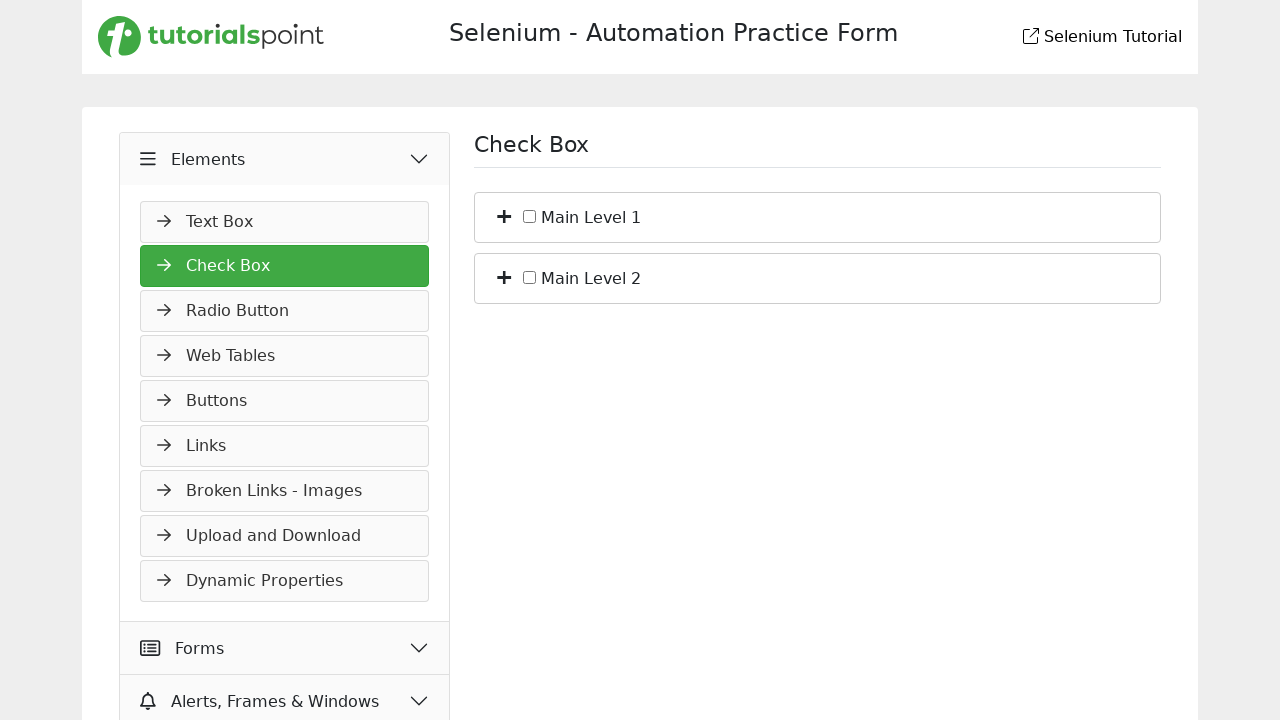

Clicked checkbox element with id 'c_bs_1' at (530, 216) on input[type='checkbox'][id='c_bs_1']
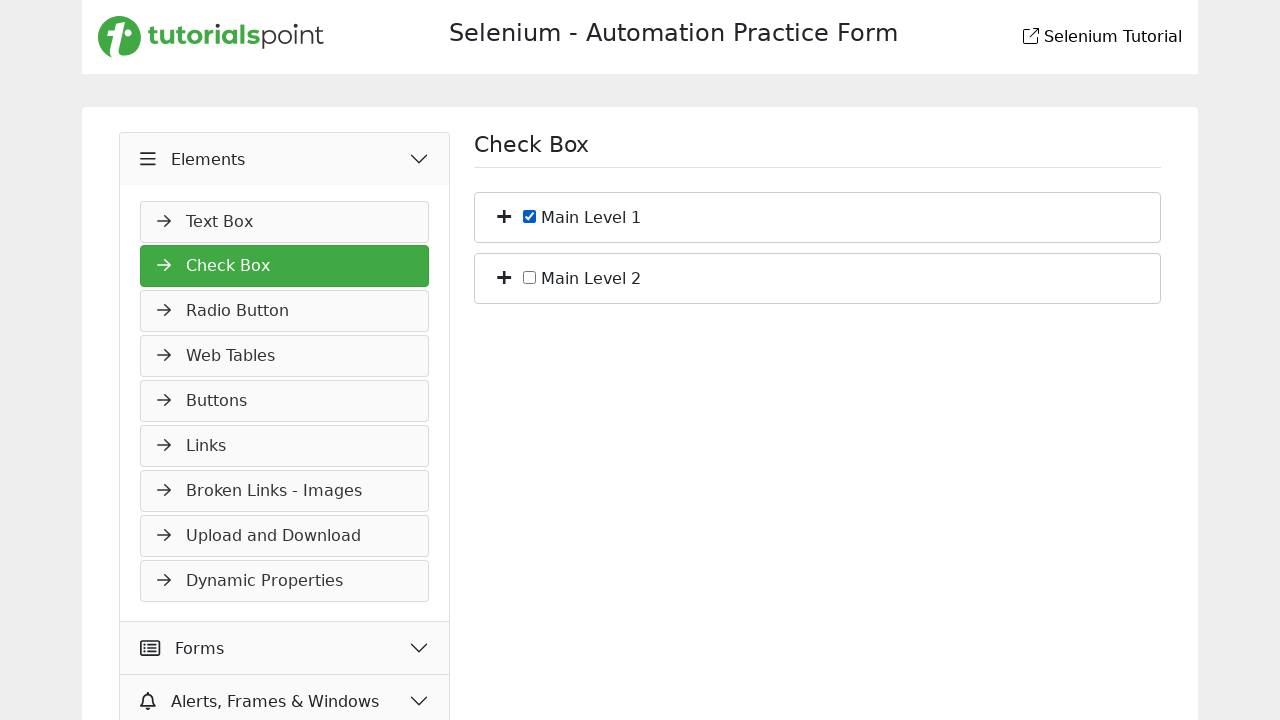

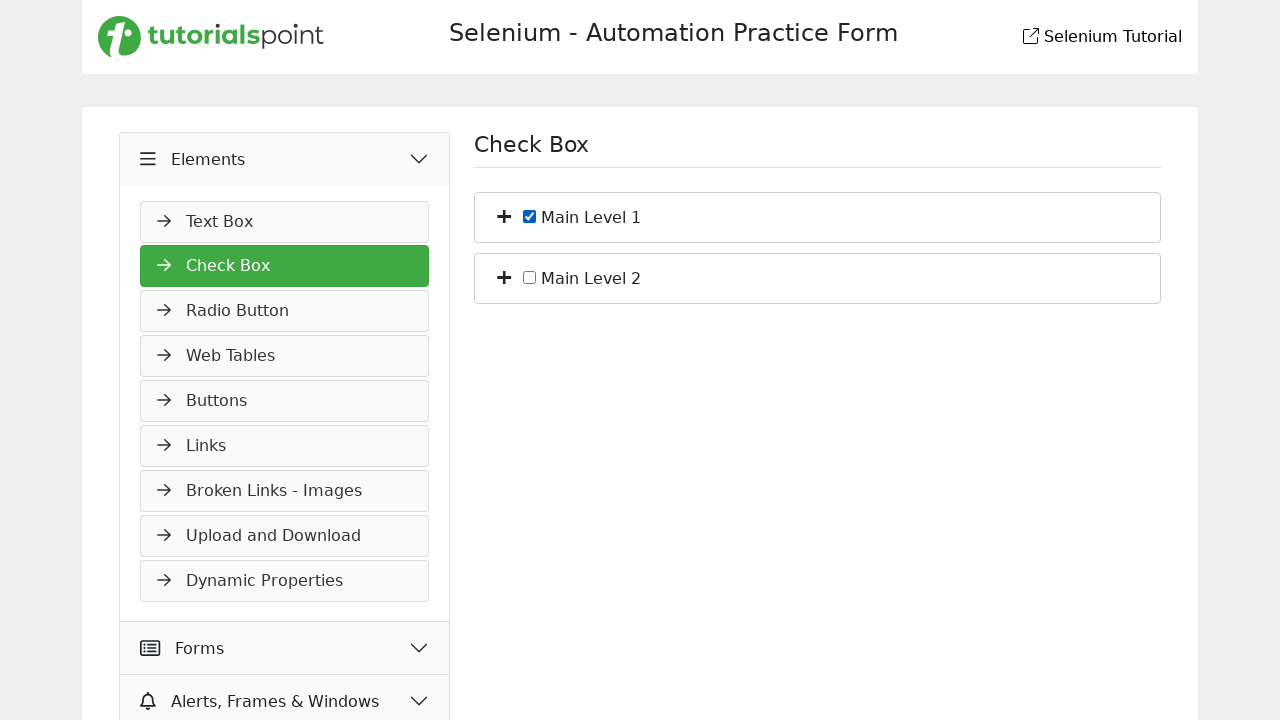